Navigates to the Bosch tool service spare parts search page and maximizes the browser window to verify the page loads correctly.

Starting URL: https://stage.boschtoolservice.com/us/en/boschprof/spareparts/search

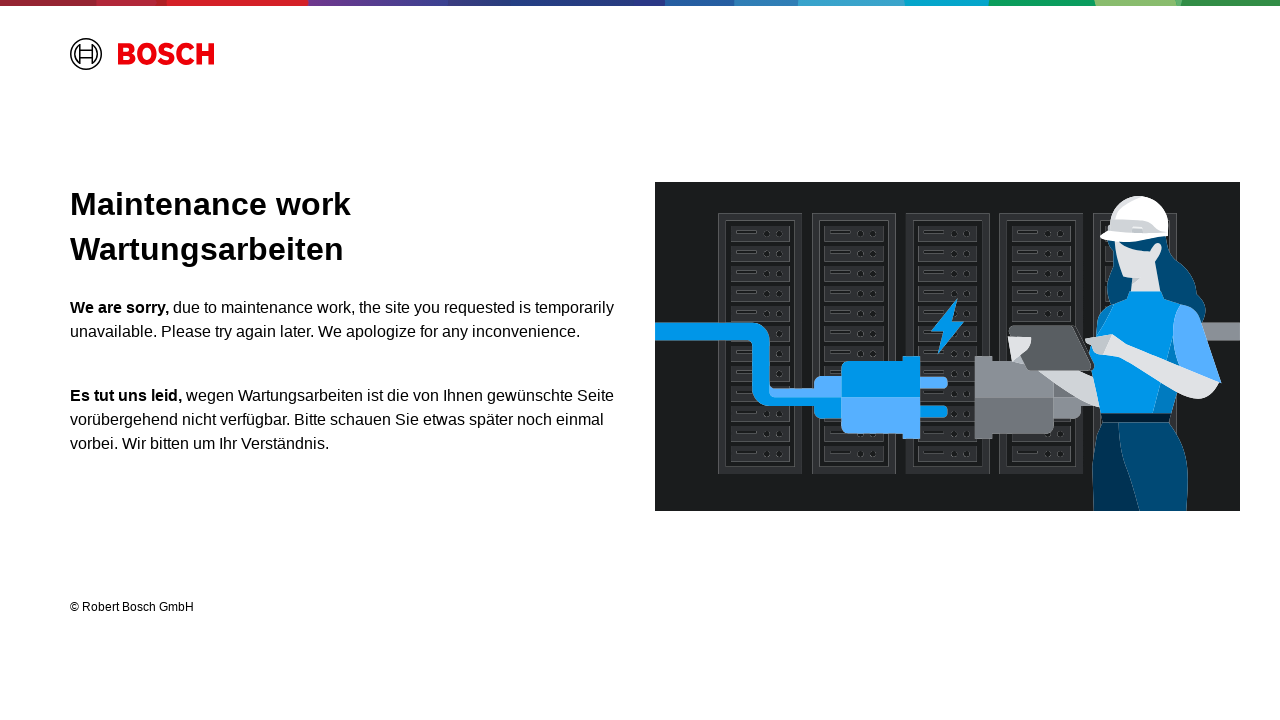

Set viewport to 1920x1080 to maximize browser window
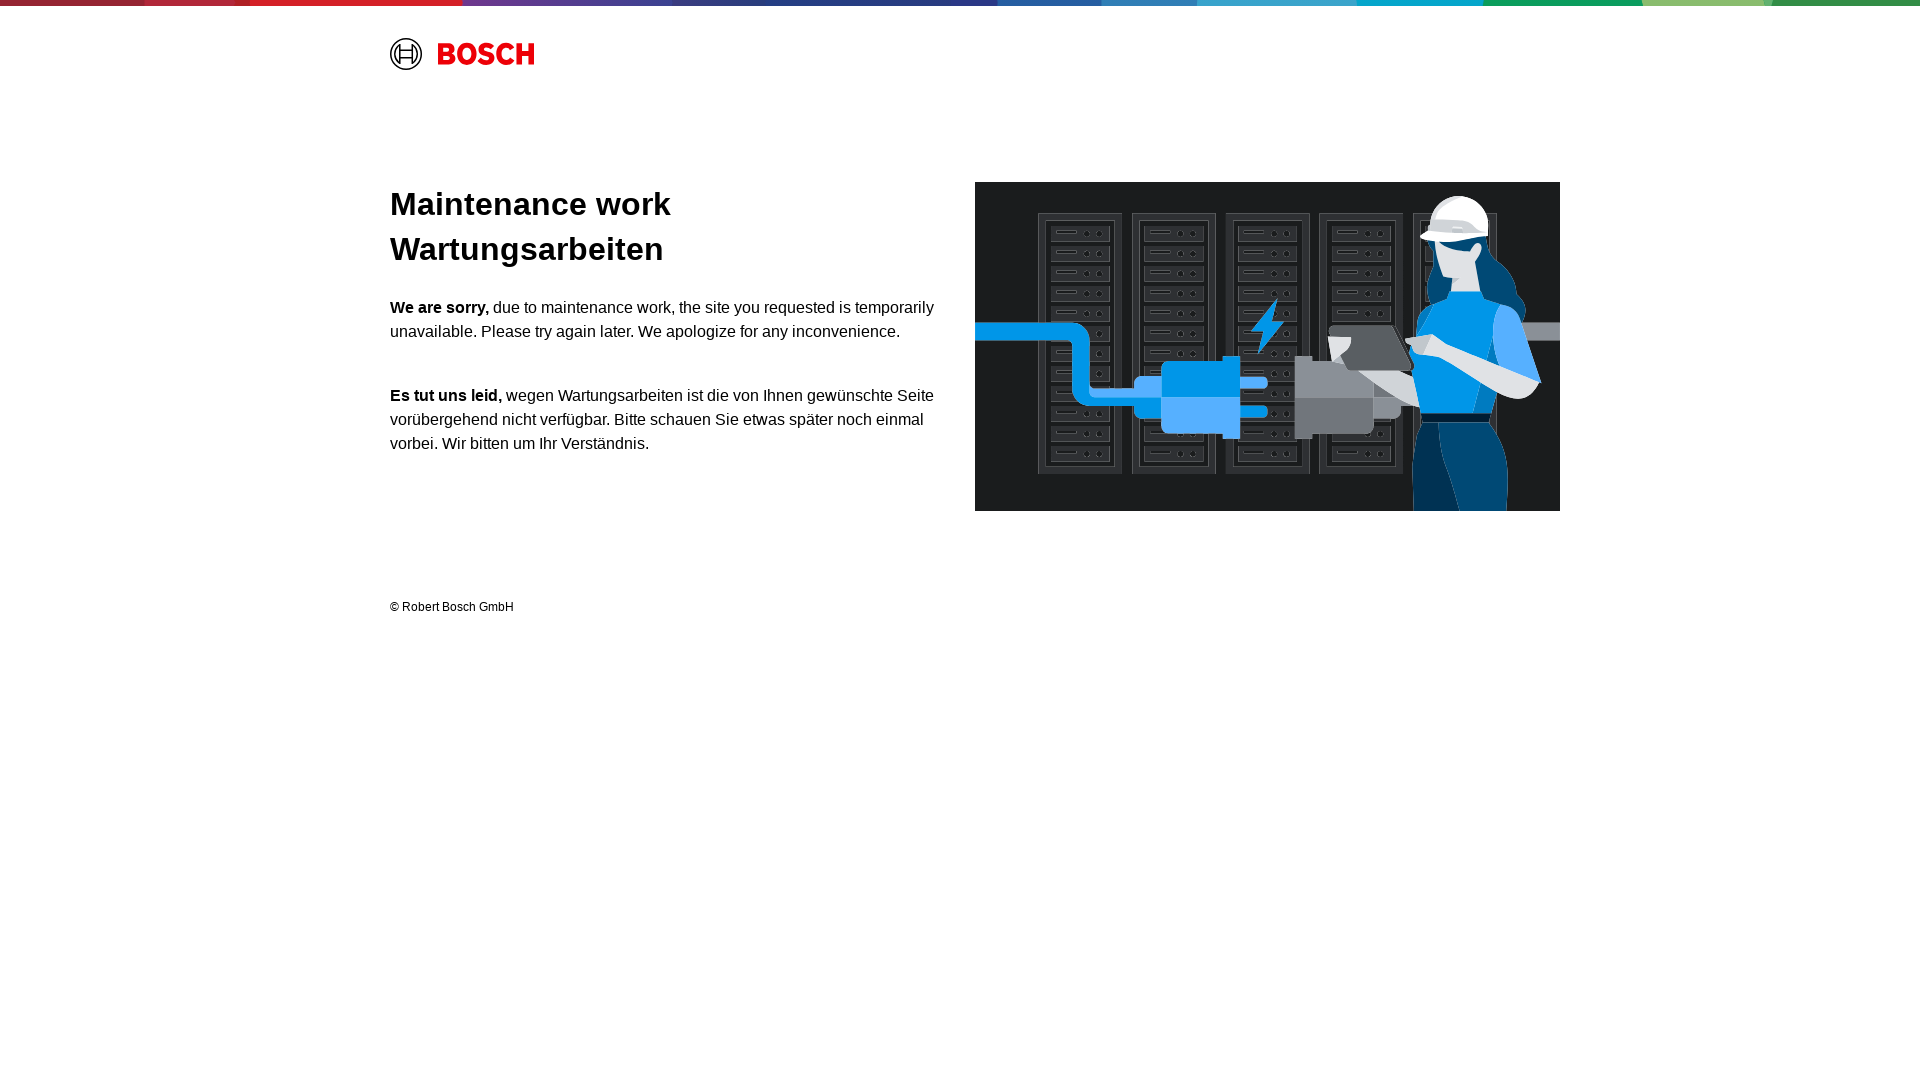

Page loaded successfully - DOM content ready
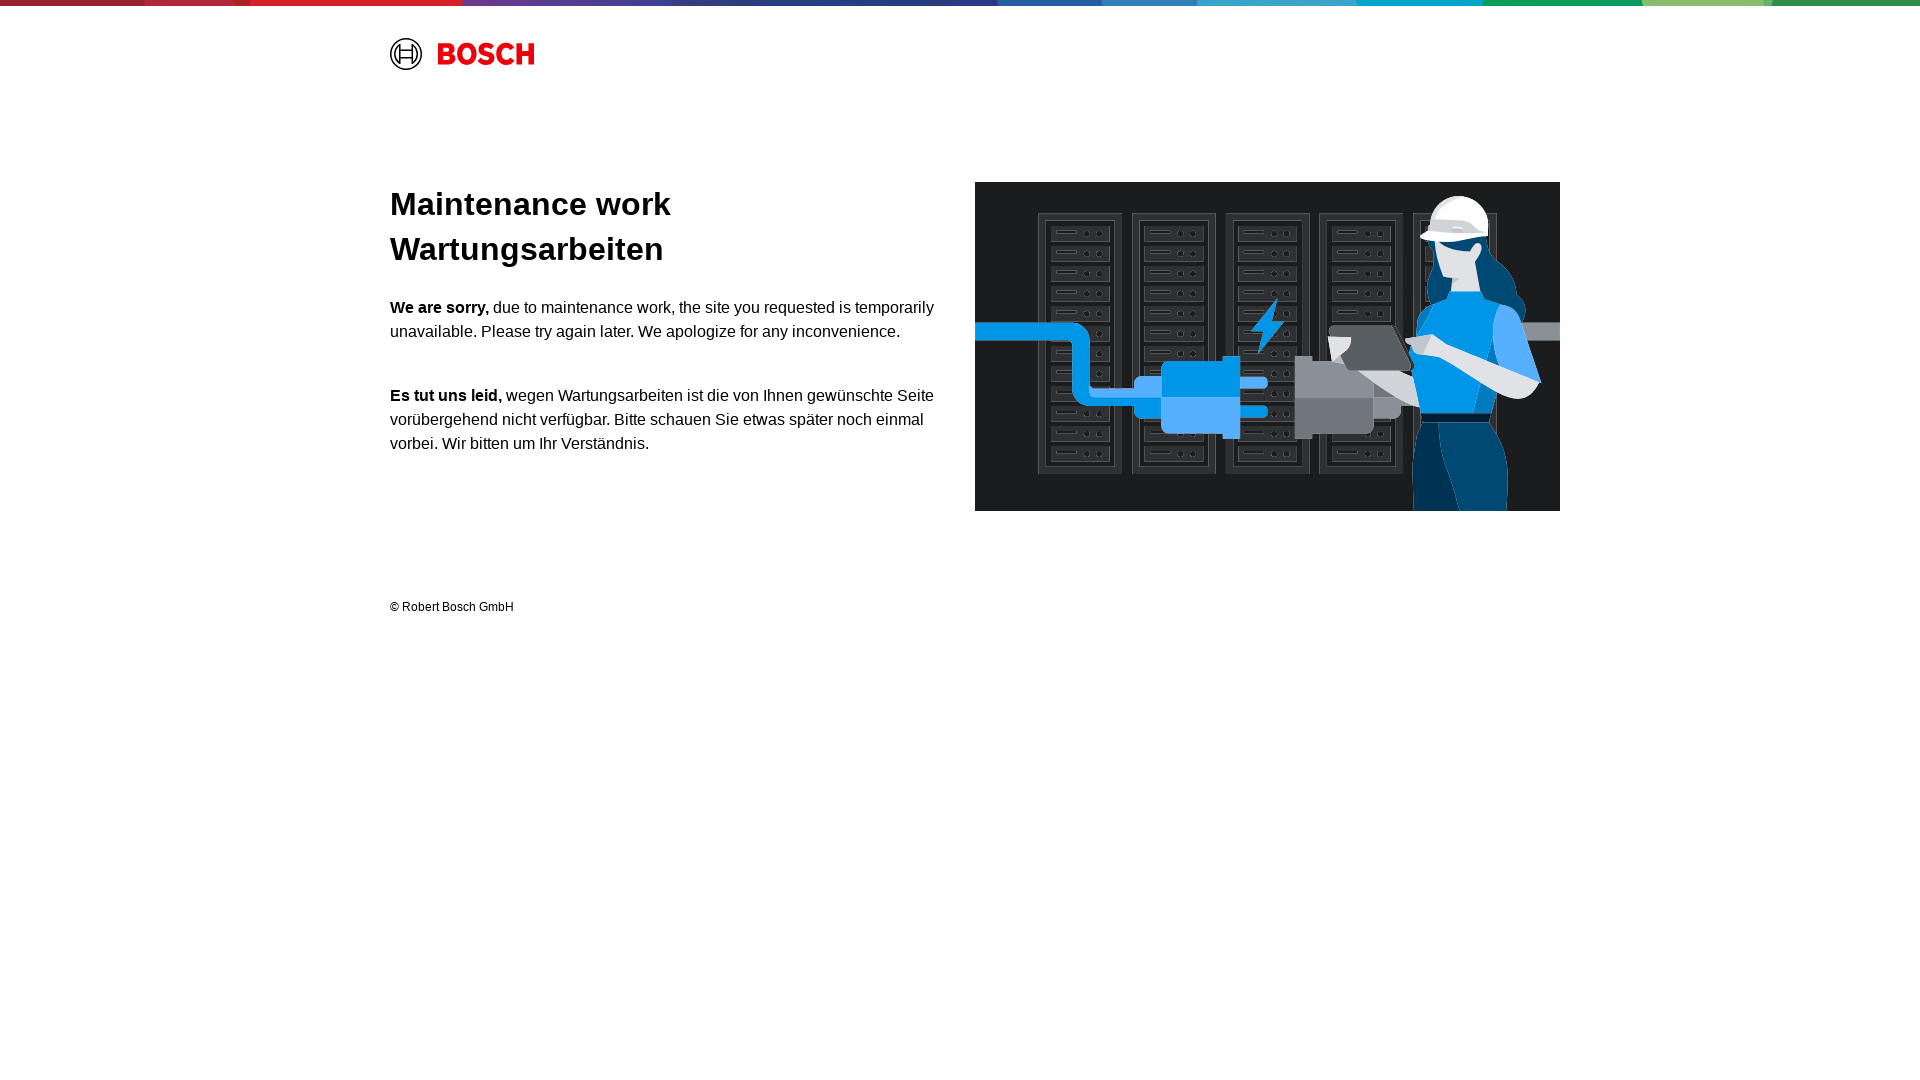

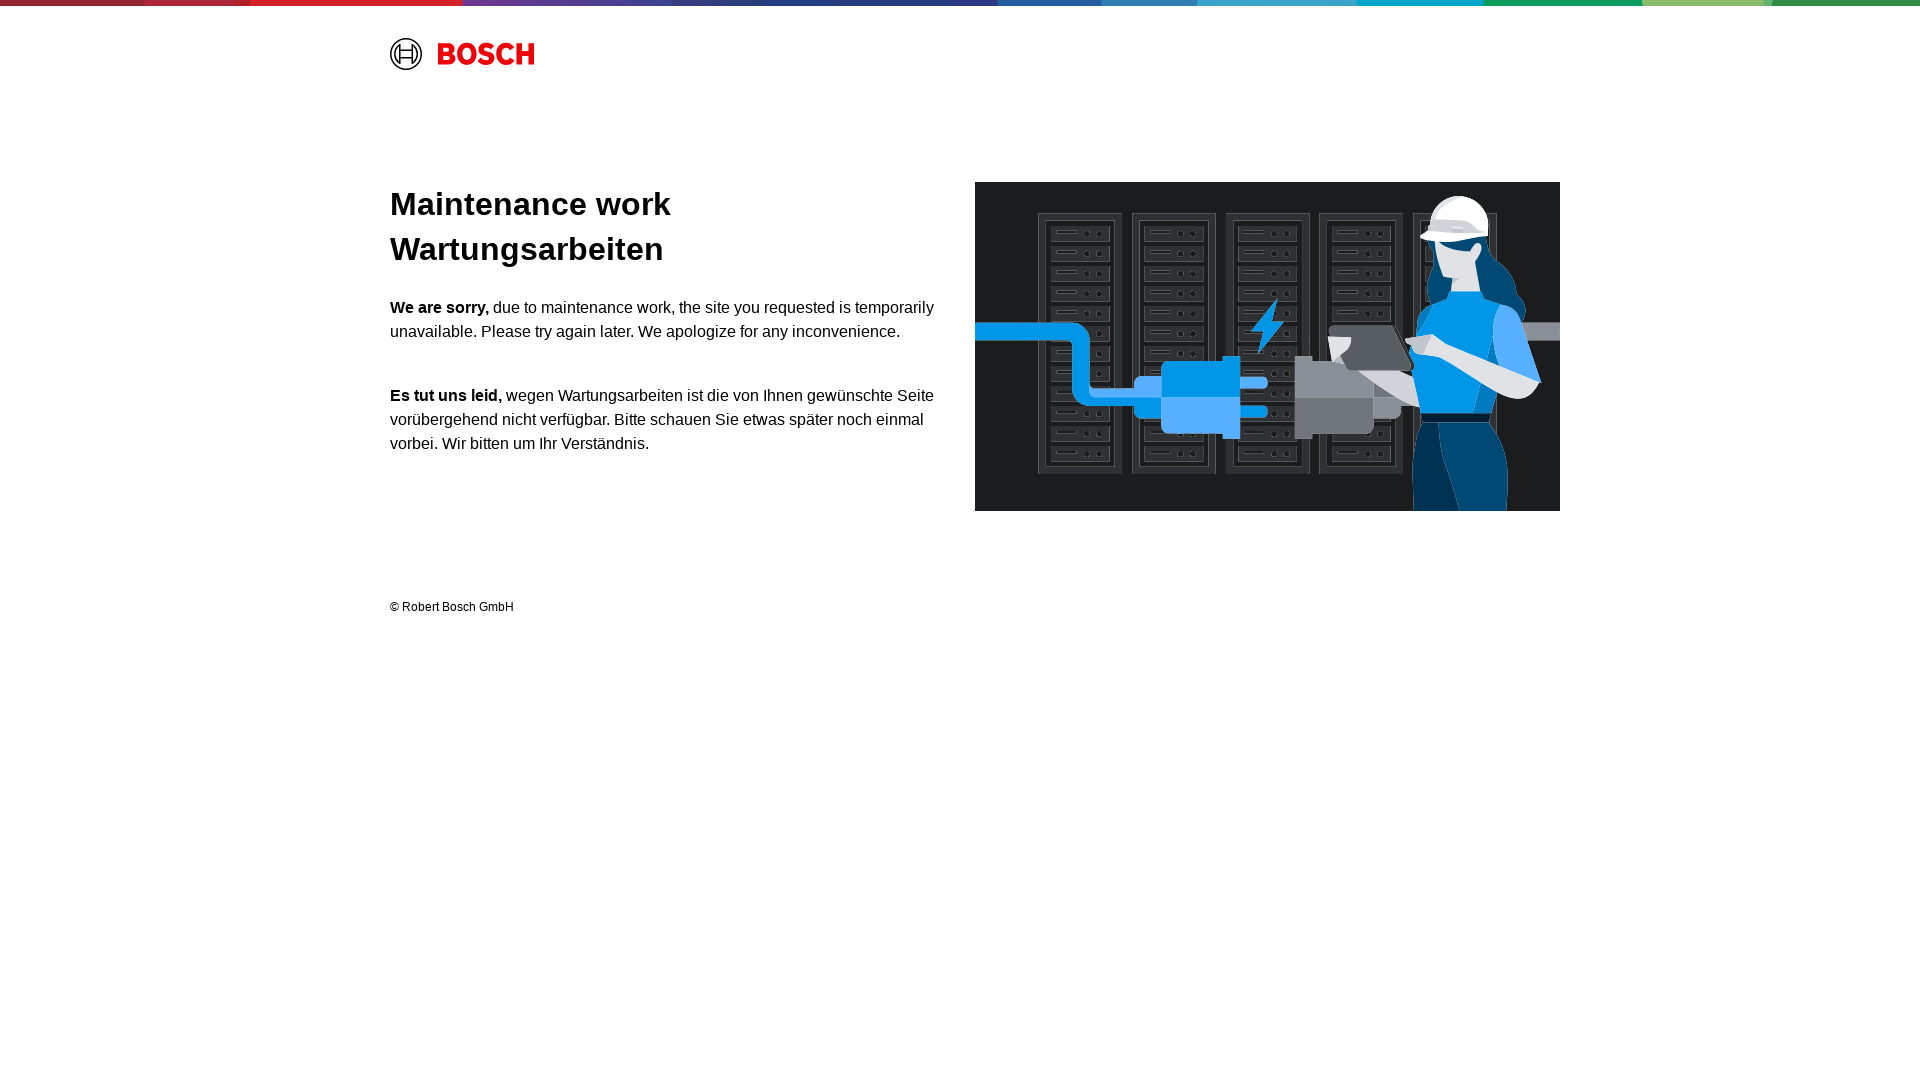